Tests drag and drop functionality by dragging an element from source to destination within an iframe

Starting URL: https://jqueryui.com/droppable/

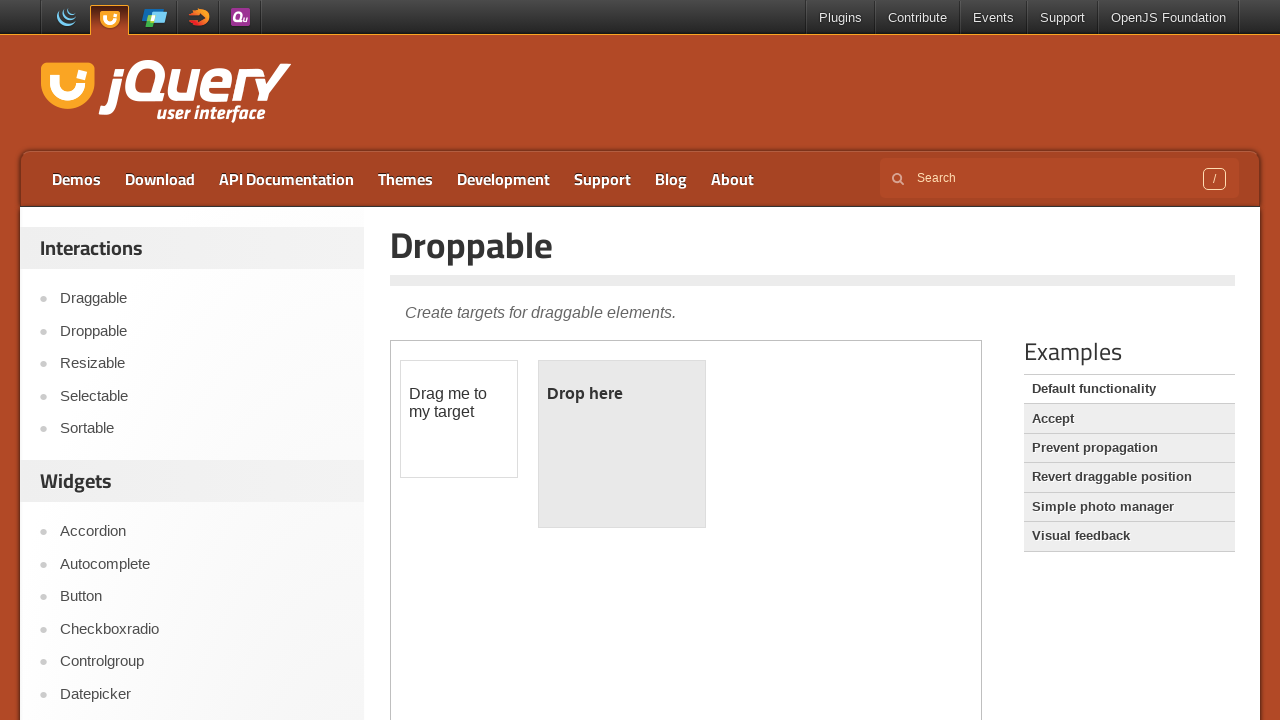

Located the first iframe containing the drag and drop demo
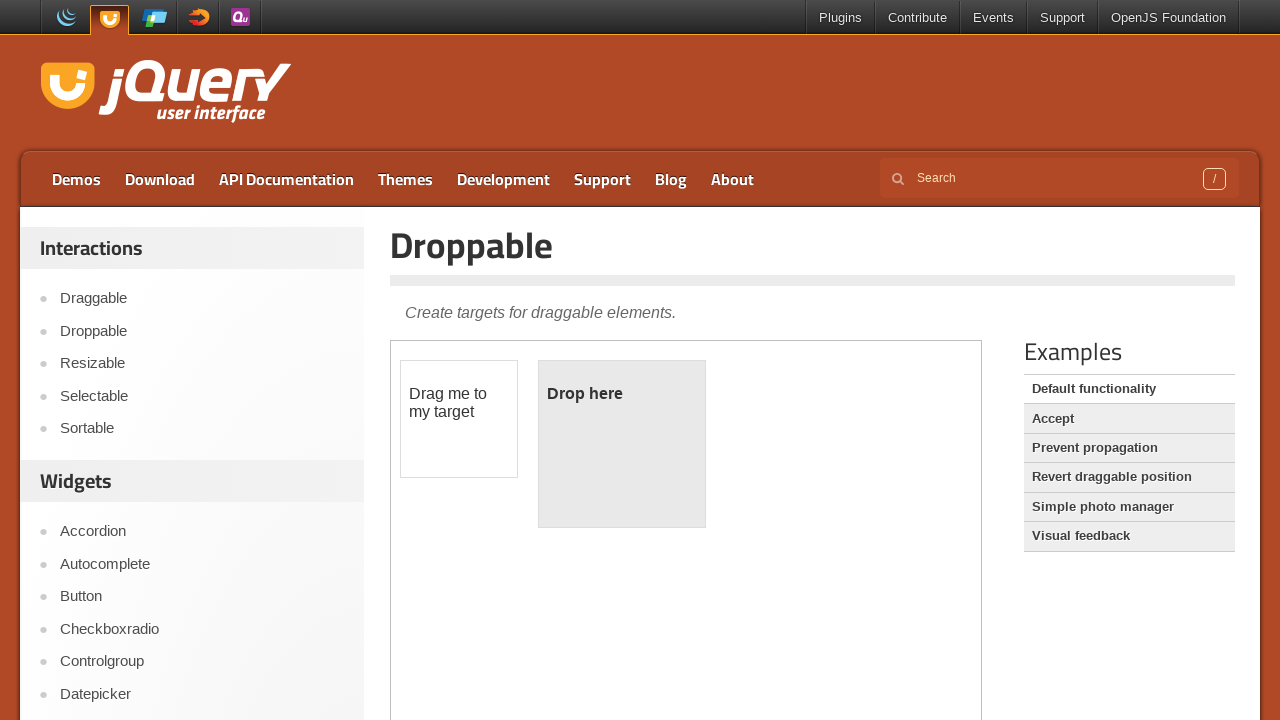

Located the draggable source element
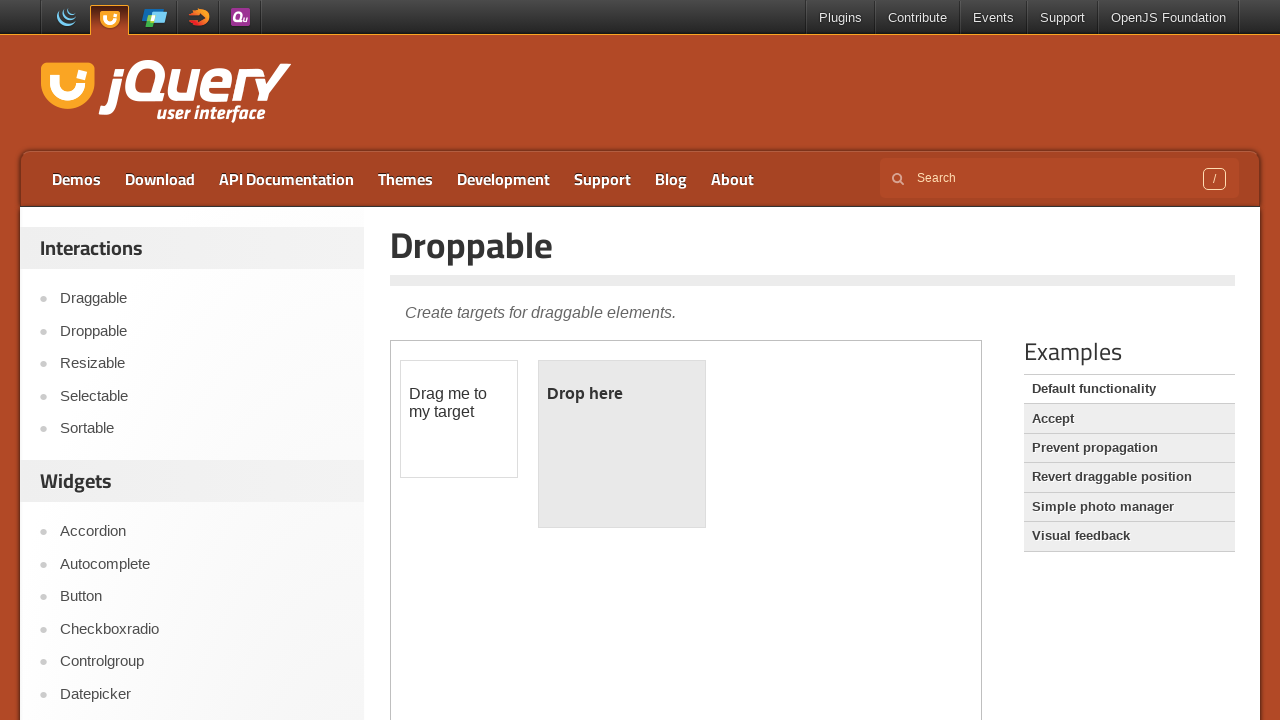

Located the droppable destination element
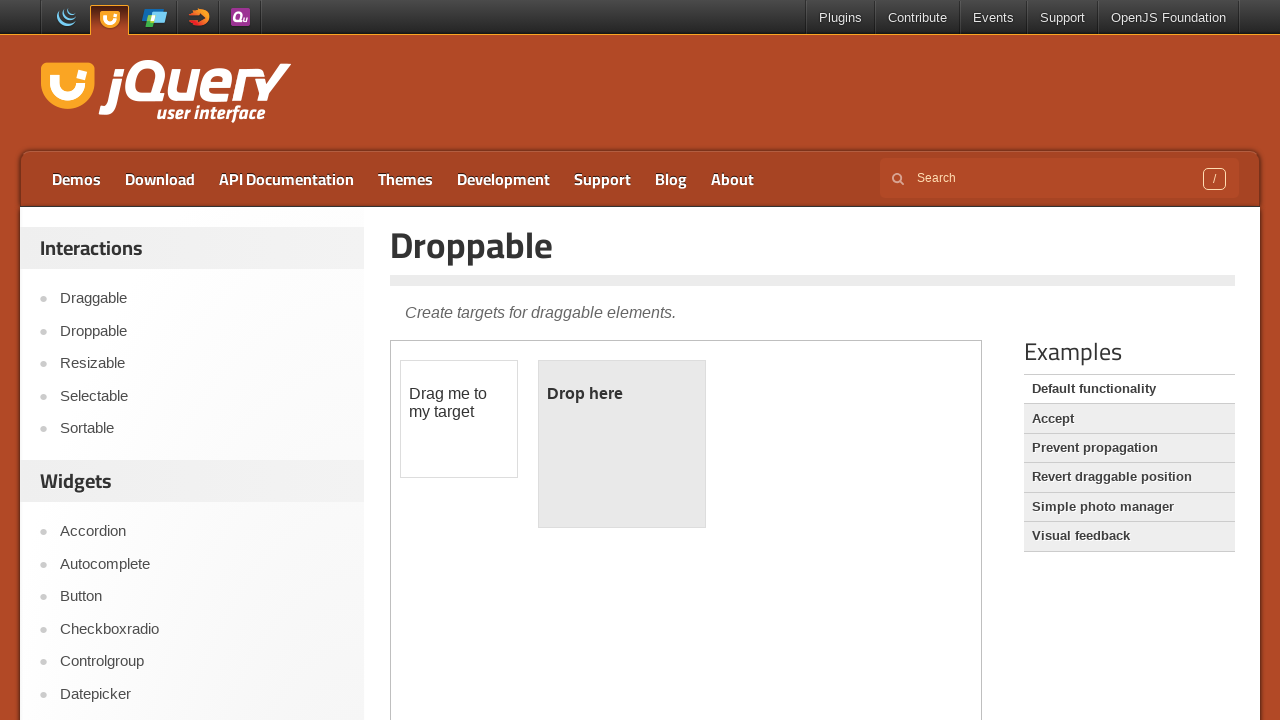

Dragged element from source to destination at (622, 444)
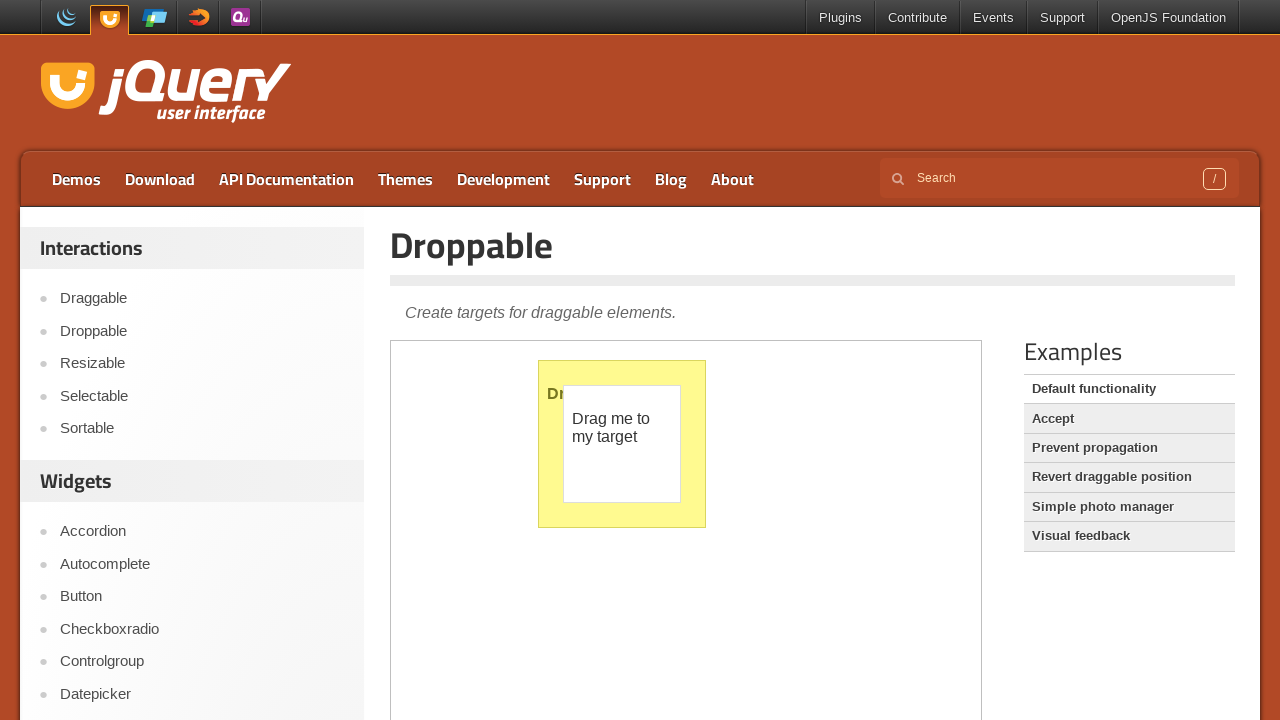

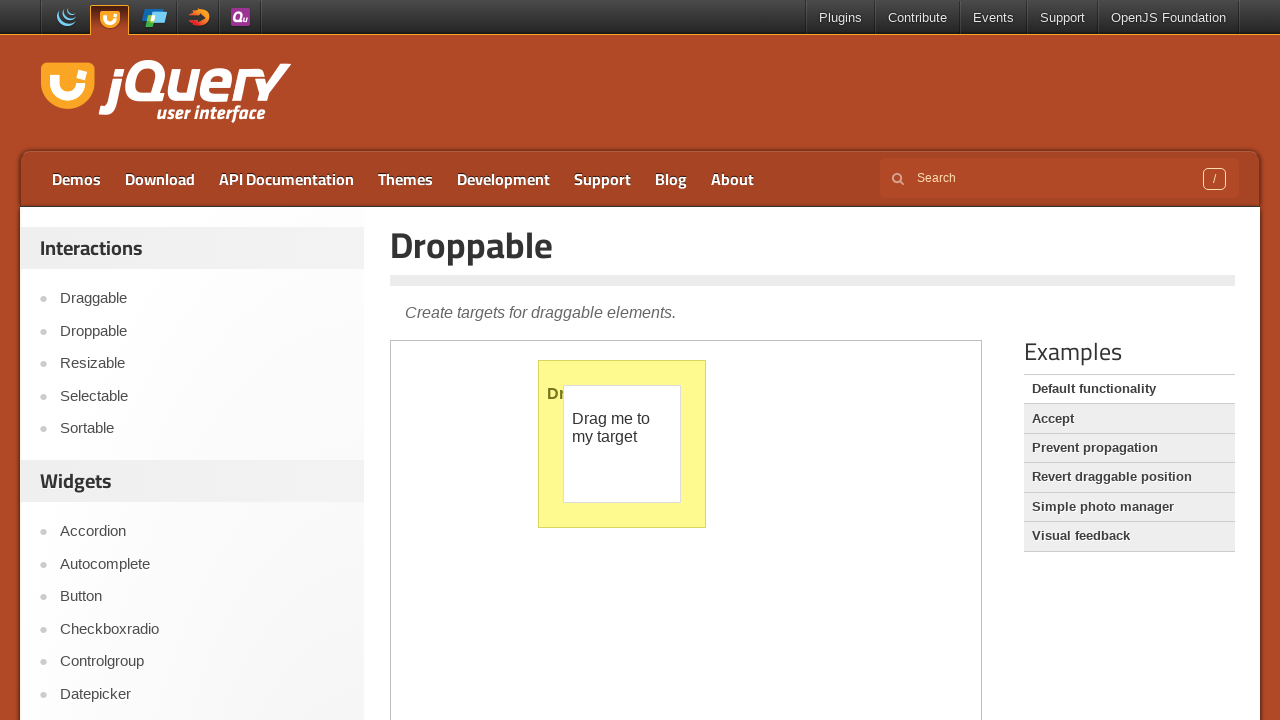